Navigates to Rediff Money BSE daily gainers page and verifies the page loads with the browser window maximized.

Starting URL: https://money.rediff.com/gainers/bse/daily/groupa?src=gain_lose

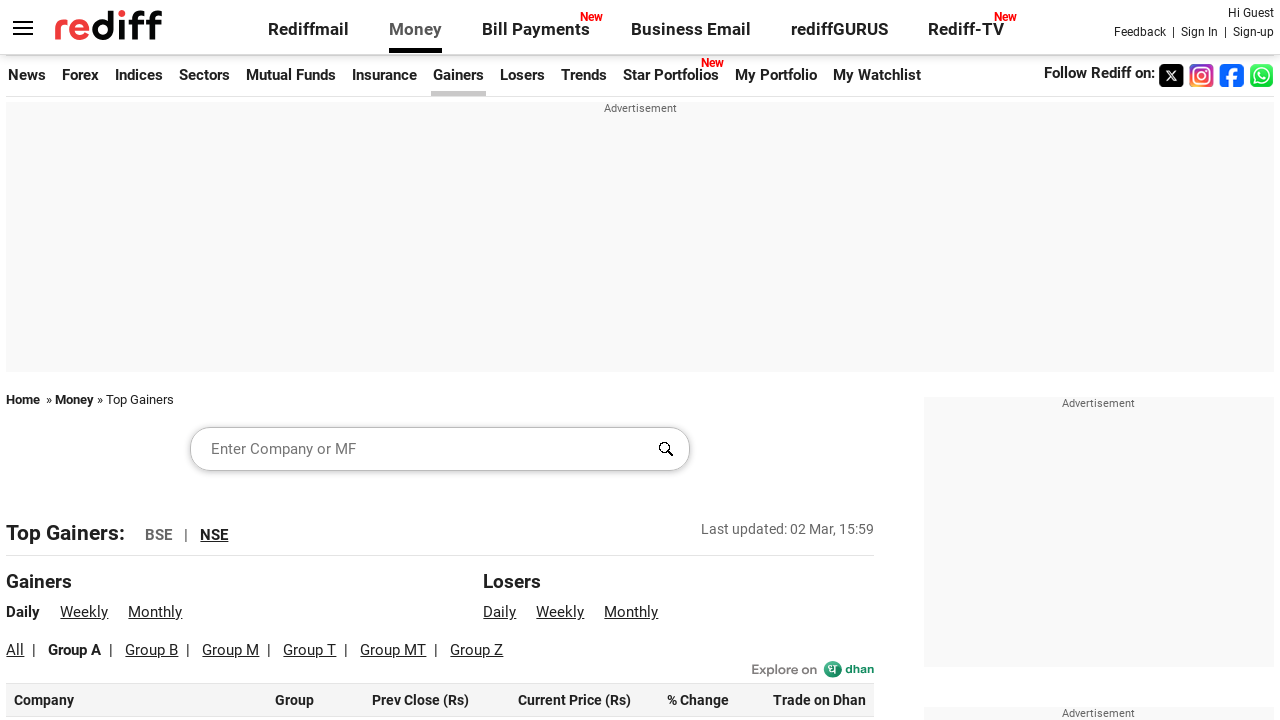

Set viewport size to 1920x1080 to maximize browser window
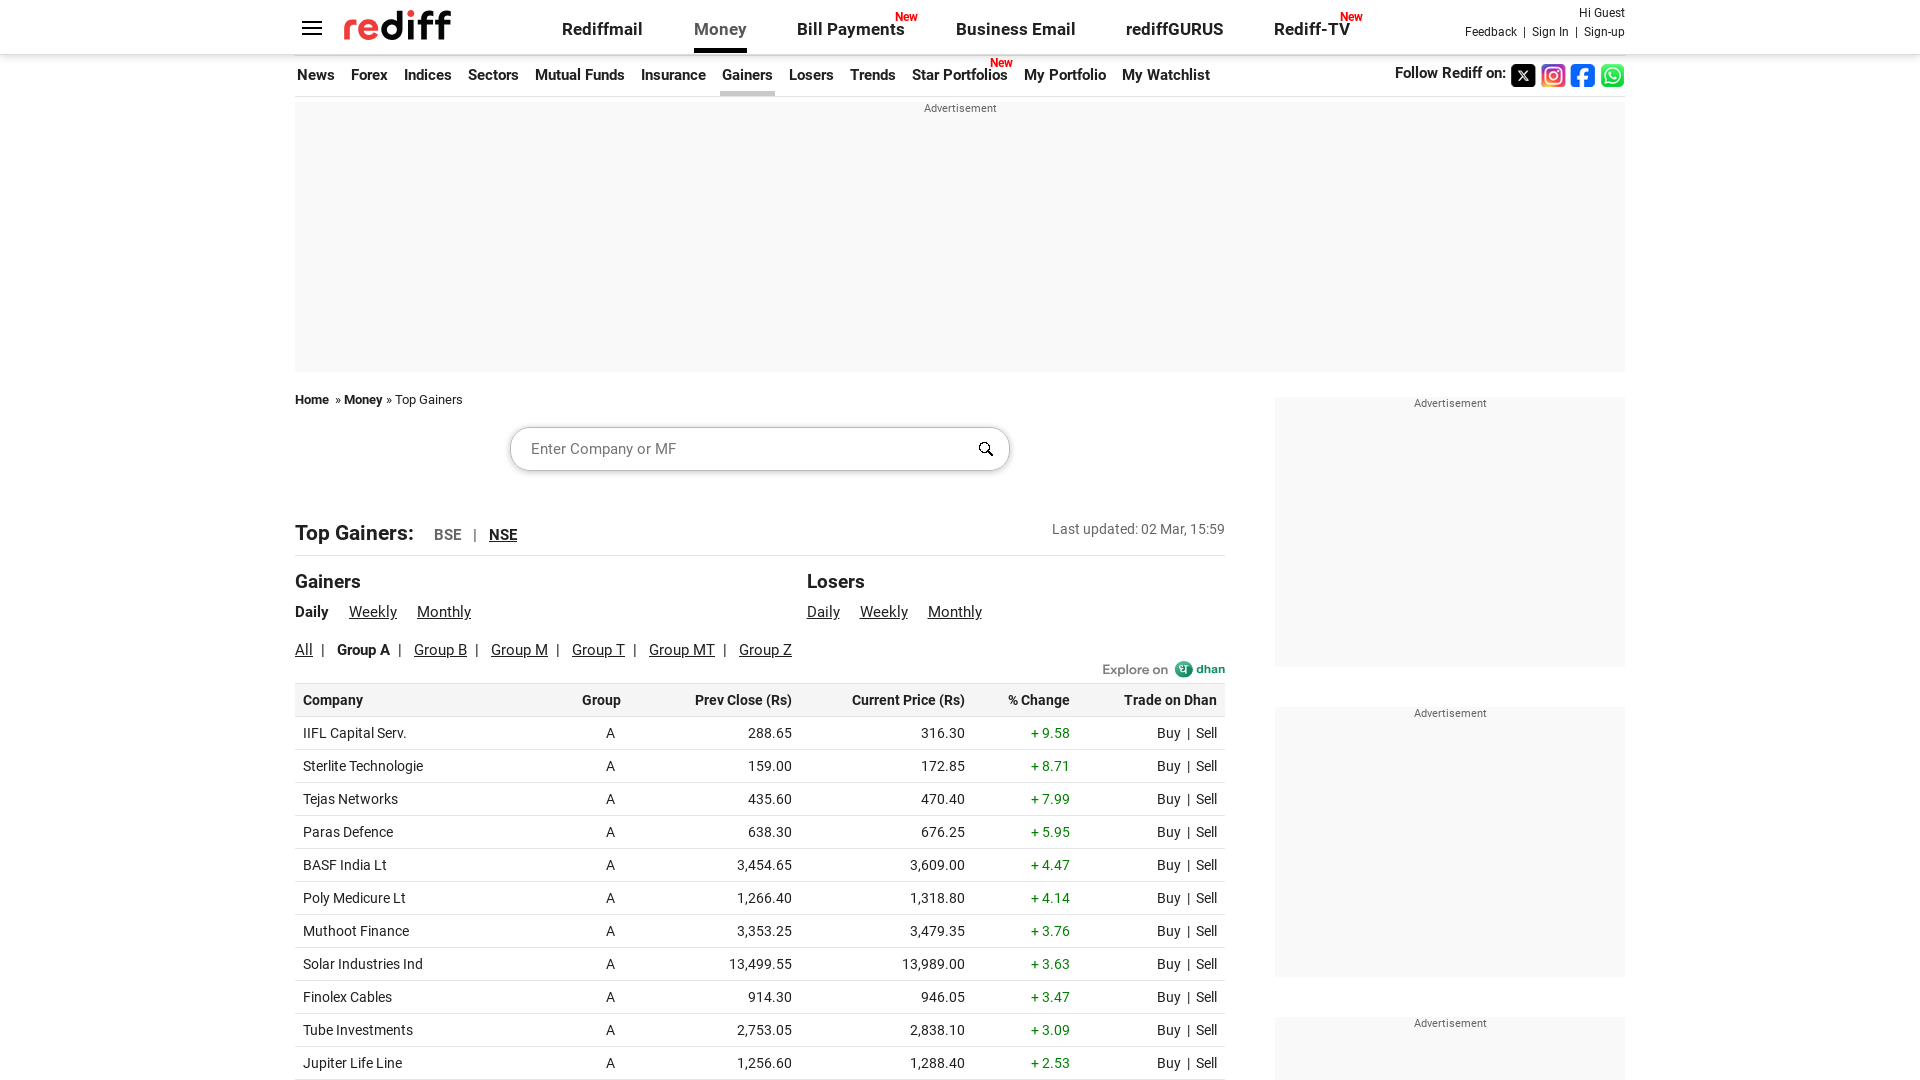

Waited for Rediff Money BSE daily gainers page to load (domcontentloaded state)
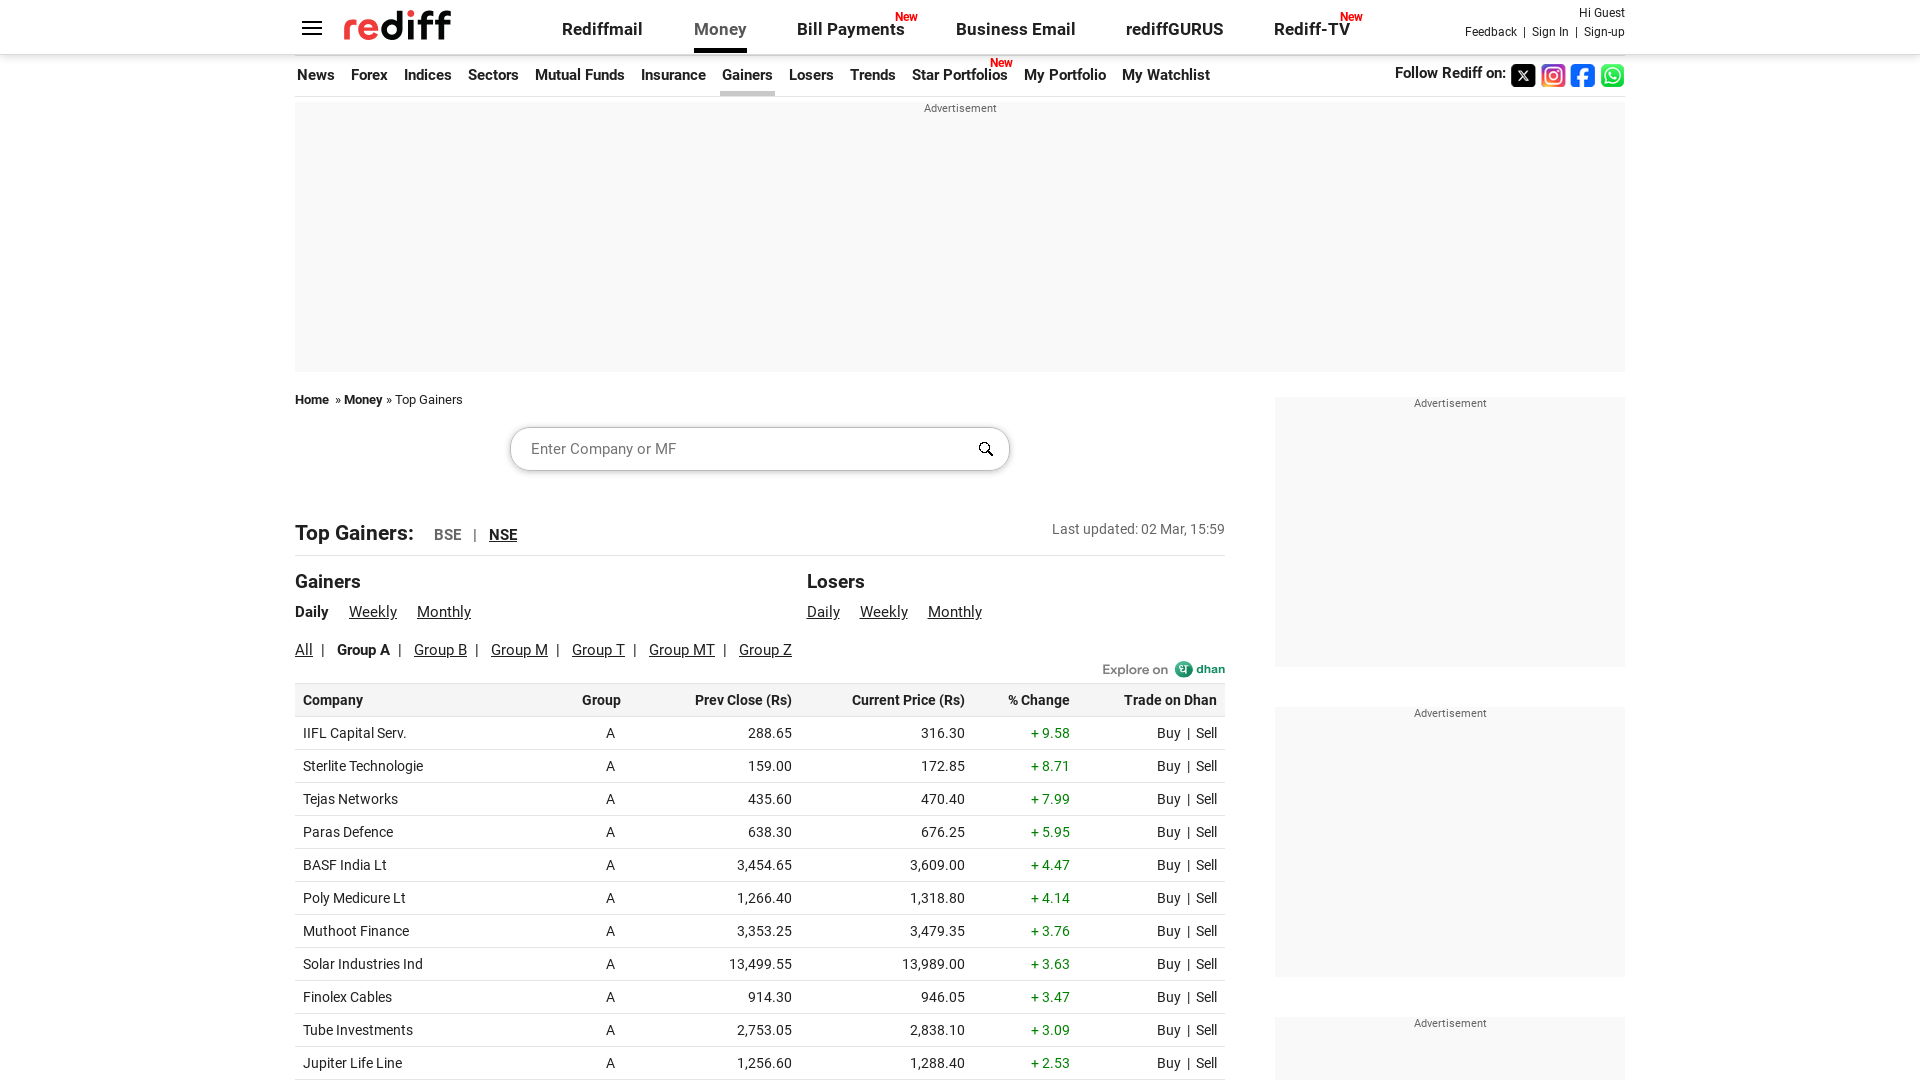

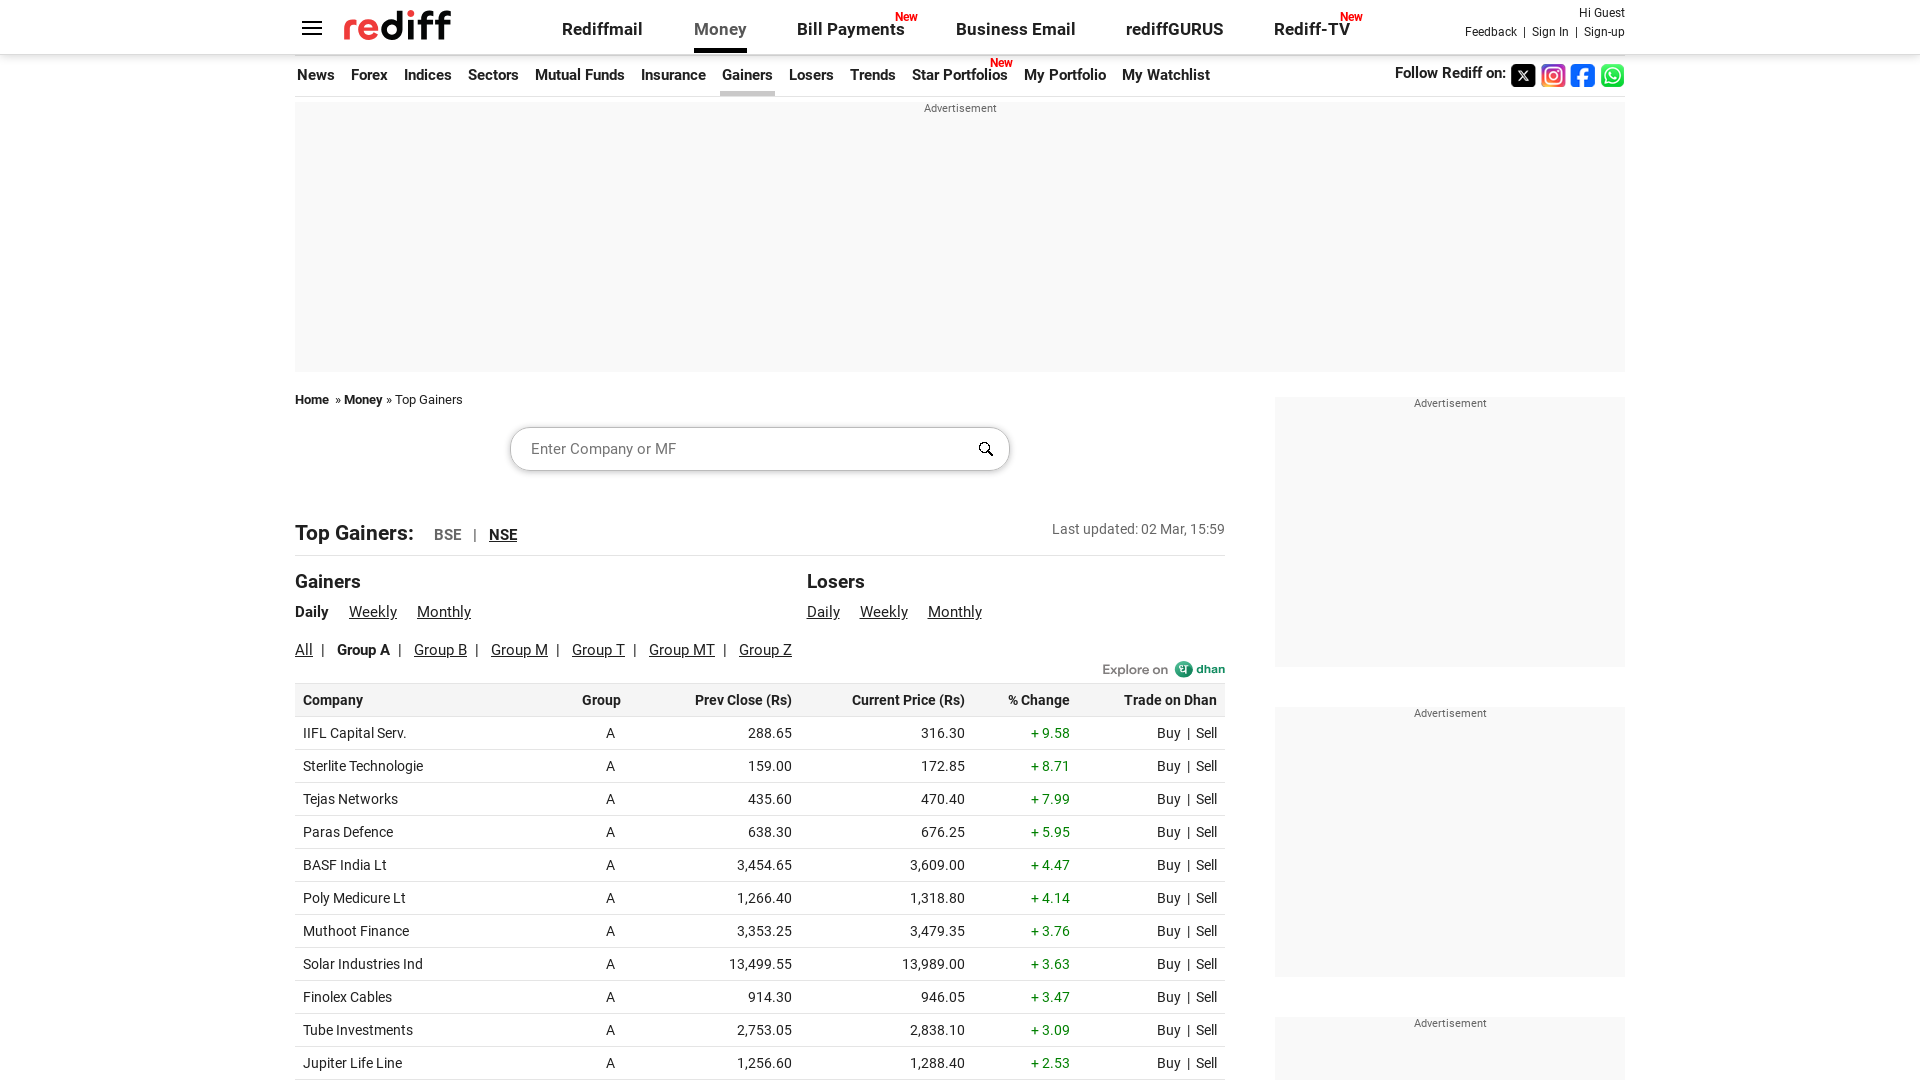